Clicks the API button and verifies the active link has the expected orange color

Starting URL: https://webdriver.io/

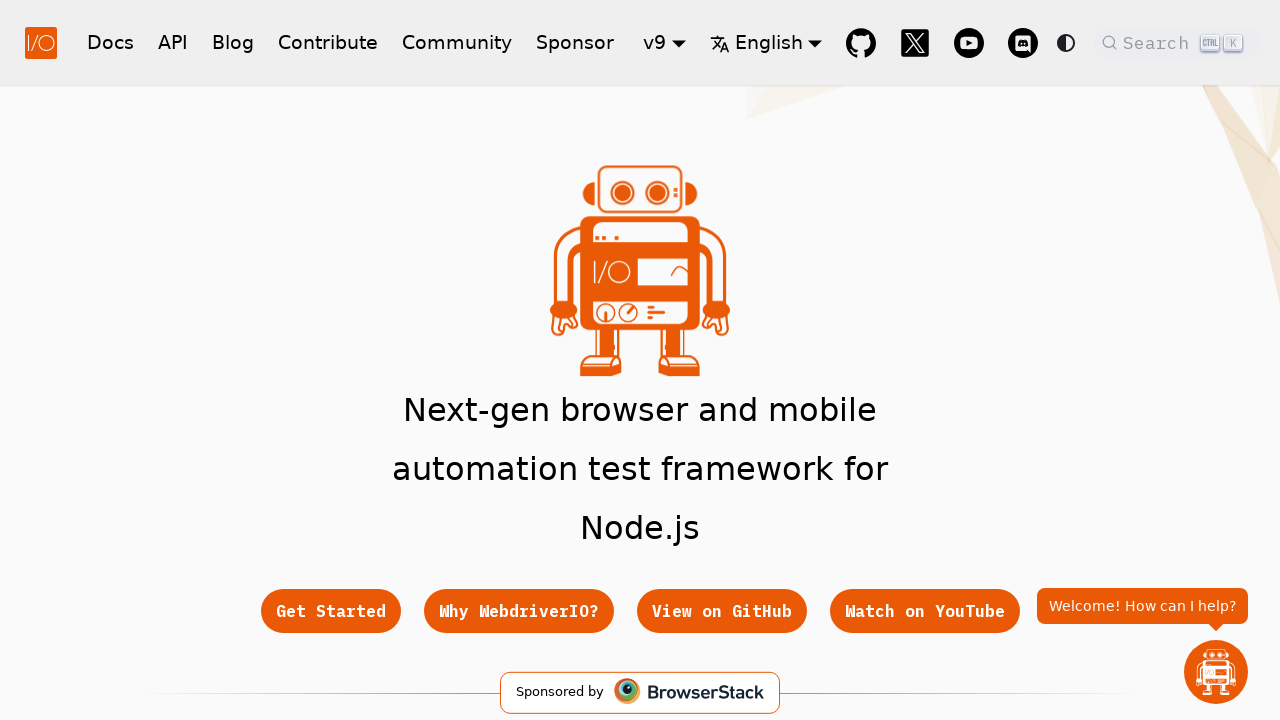

Clicked the API button in the header at (173, 42) on a[href='/docs/api']
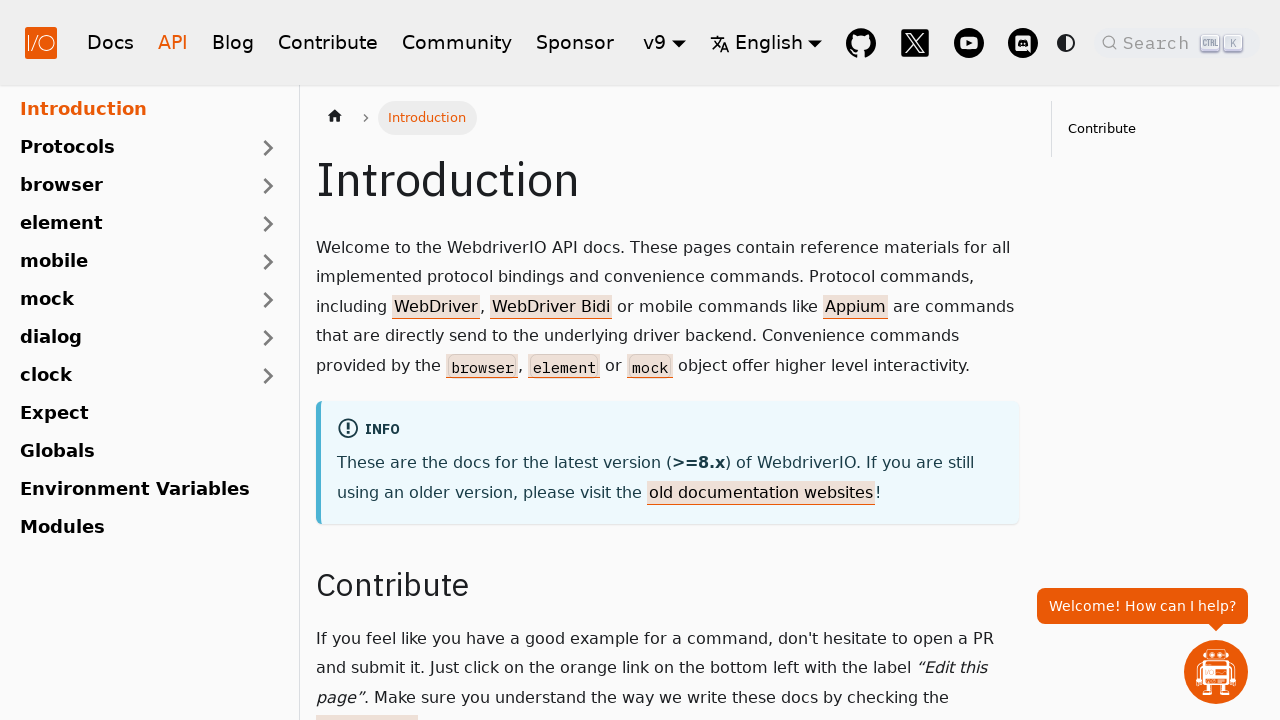

Waited for page to load after API button click
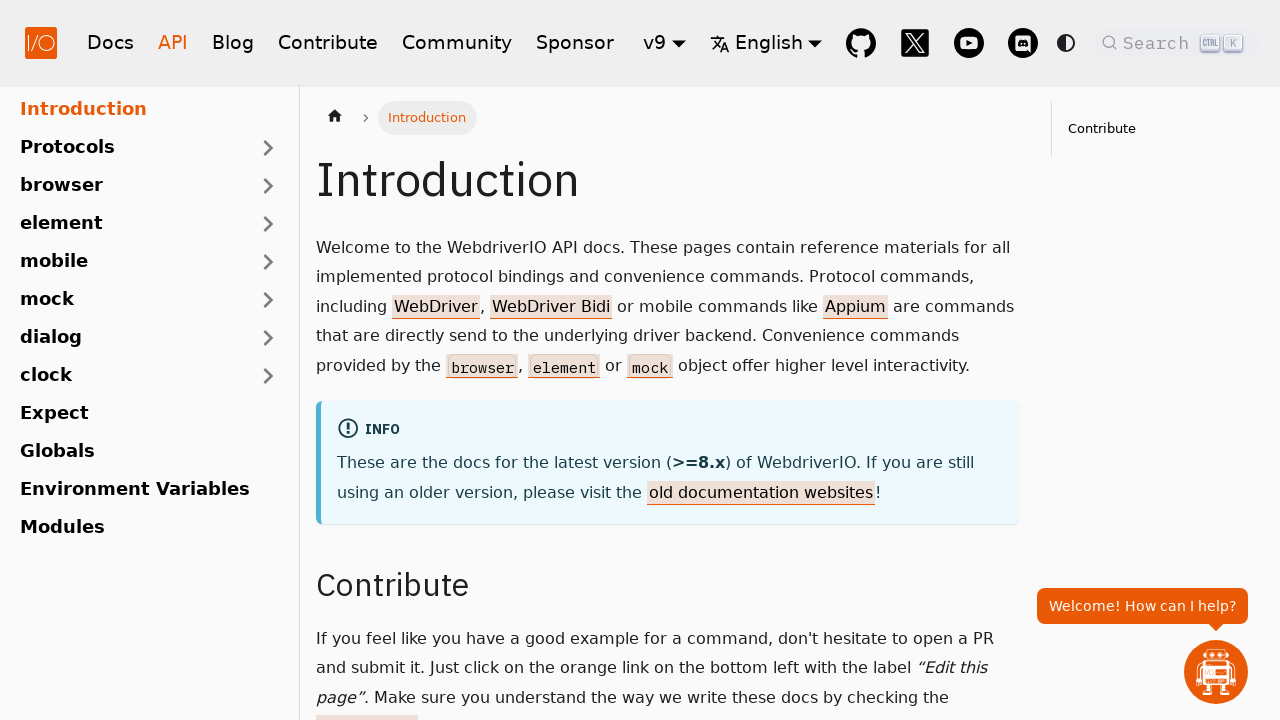

Located the active navigation link
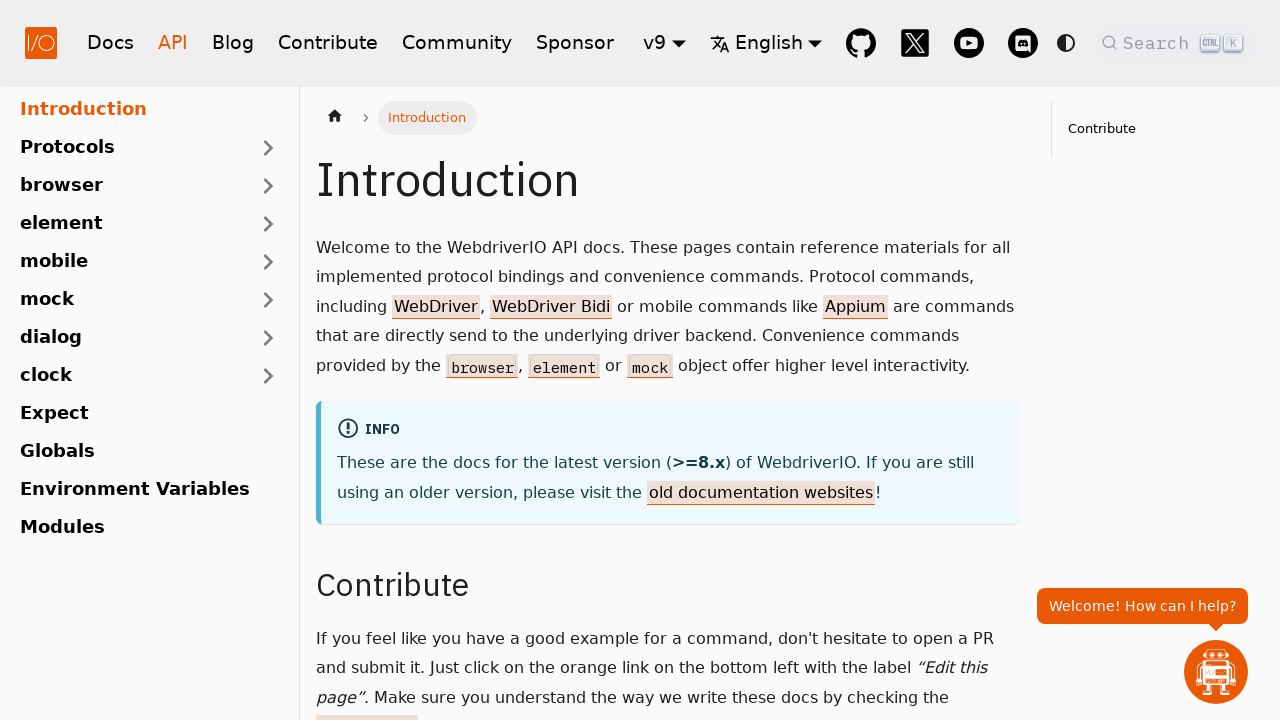

Retrieved computed color of active link: rgb(234, 89, 6)
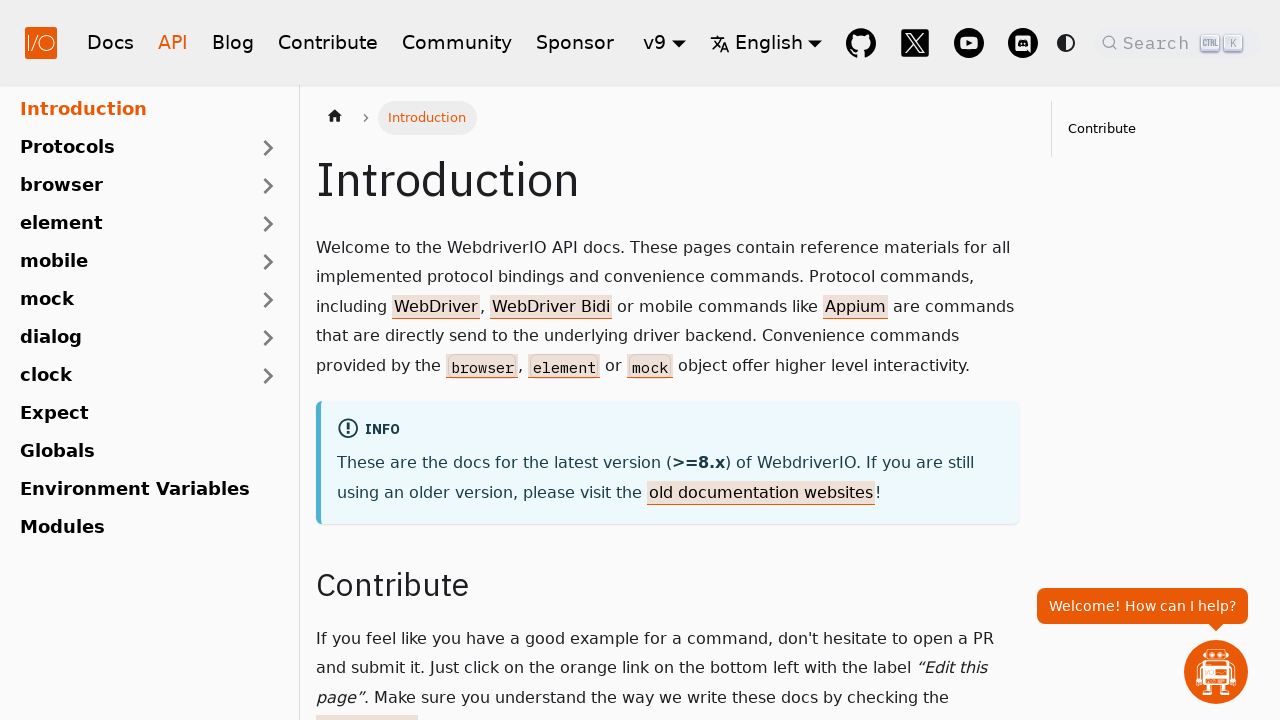

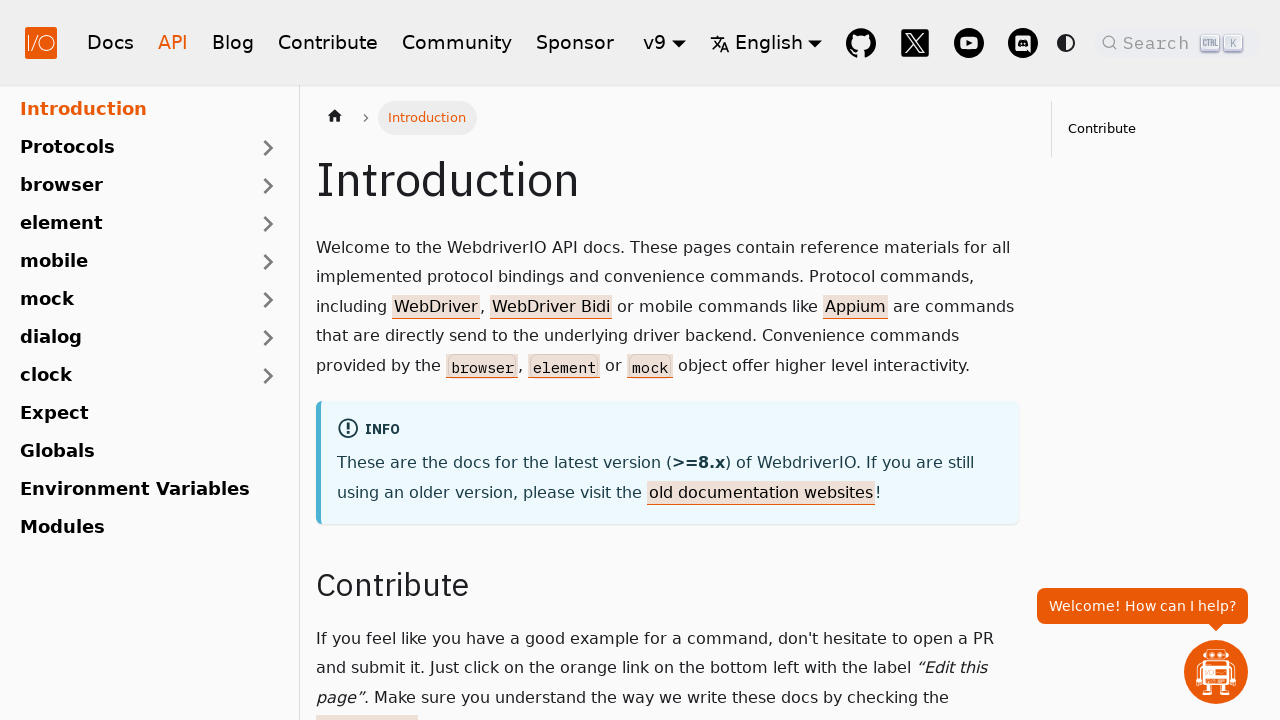